Navigates to the Form Authentication page and verifies the page title text

Starting URL: https://the-internet.herokuapp.com/

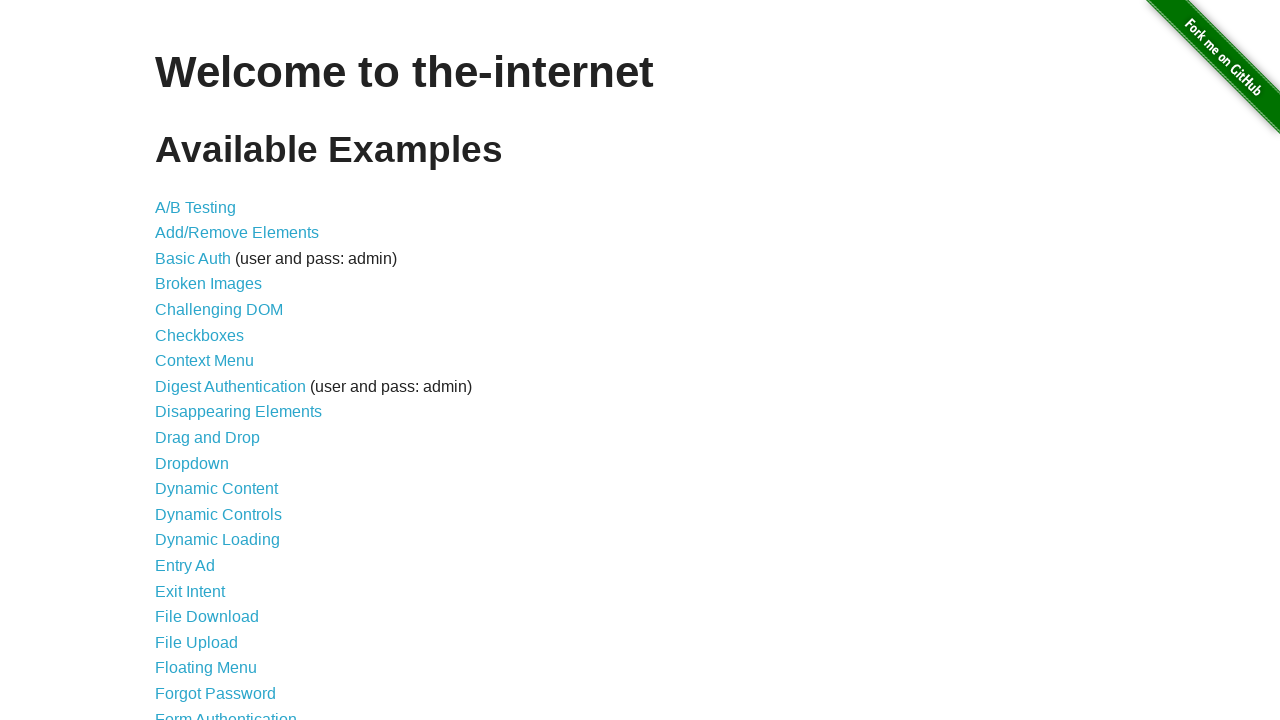

Navigated to the-internet.herokuapp.com home page
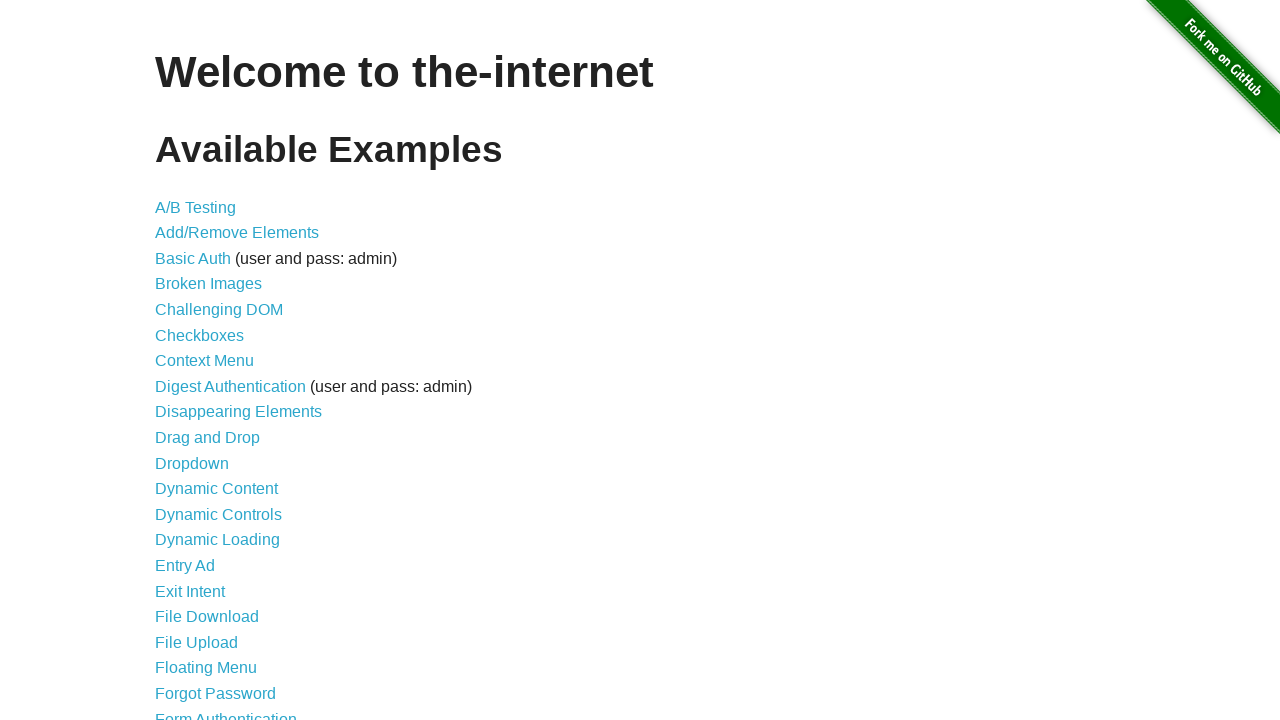

Clicked on Form Authentication link at (226, 712) on text=Form Authentication
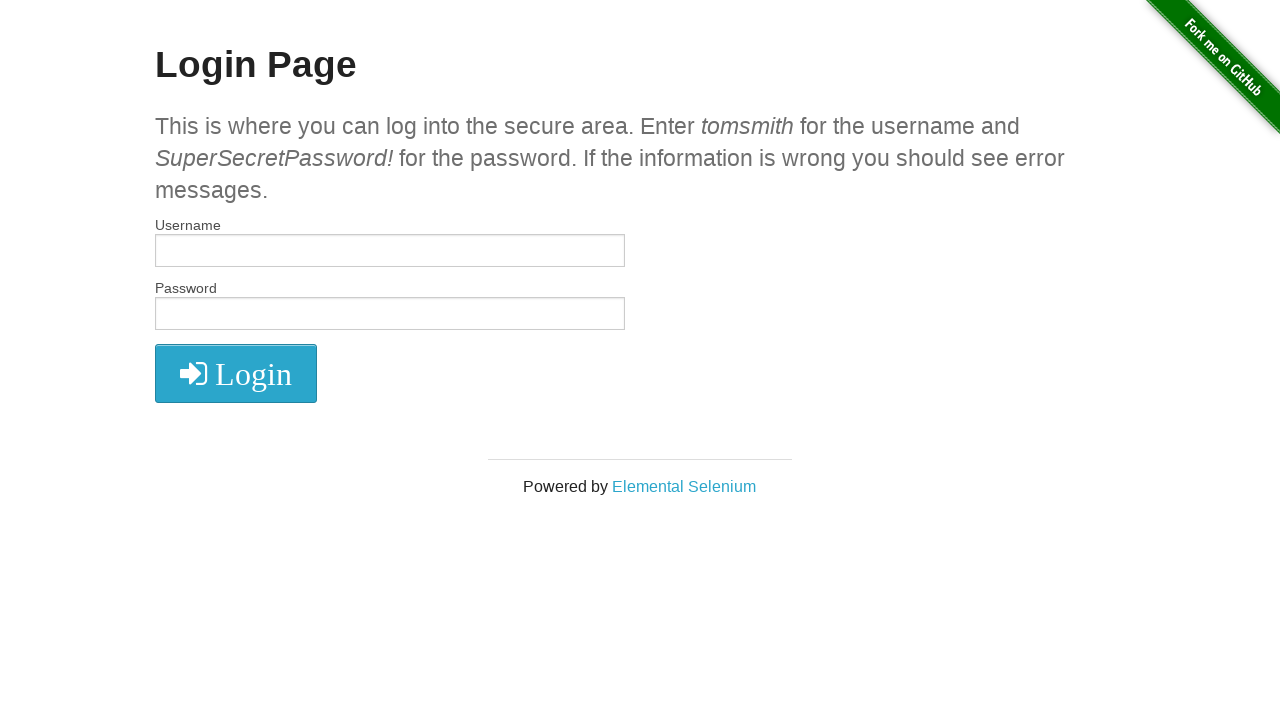

Located the page title element (h2 with text 'Login Page')
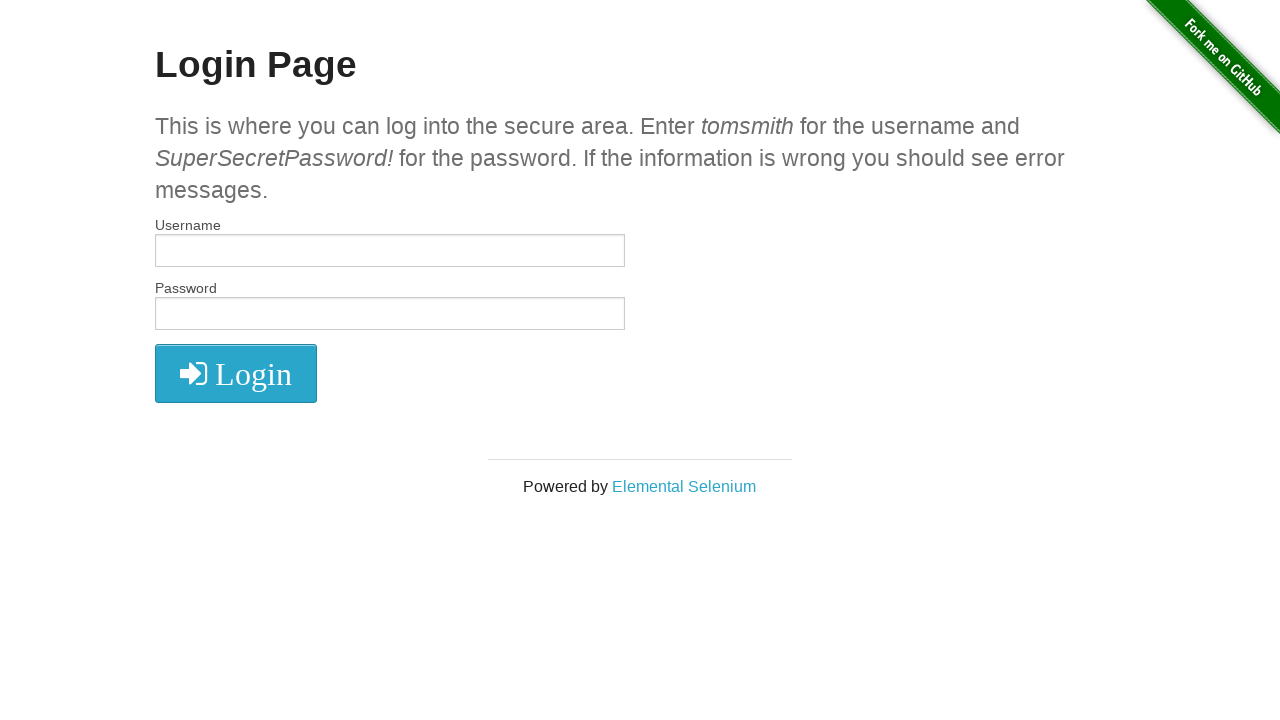

Verified page title text is 'Login Page'
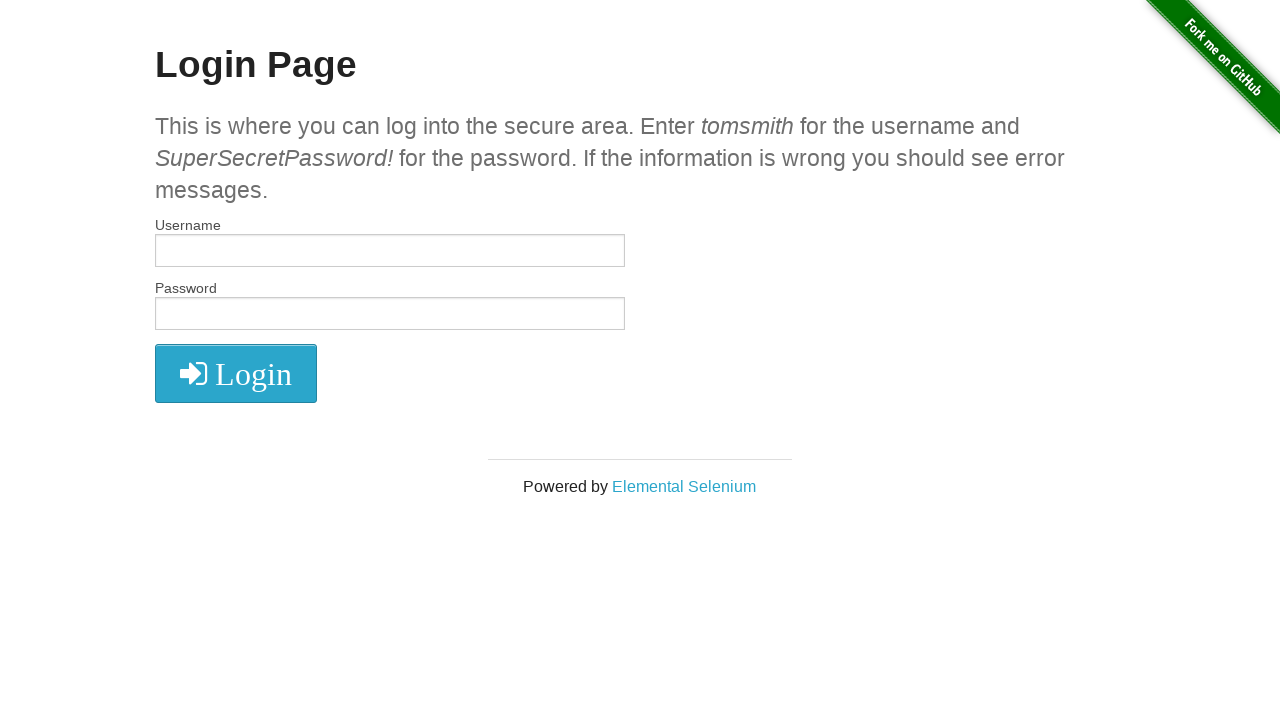

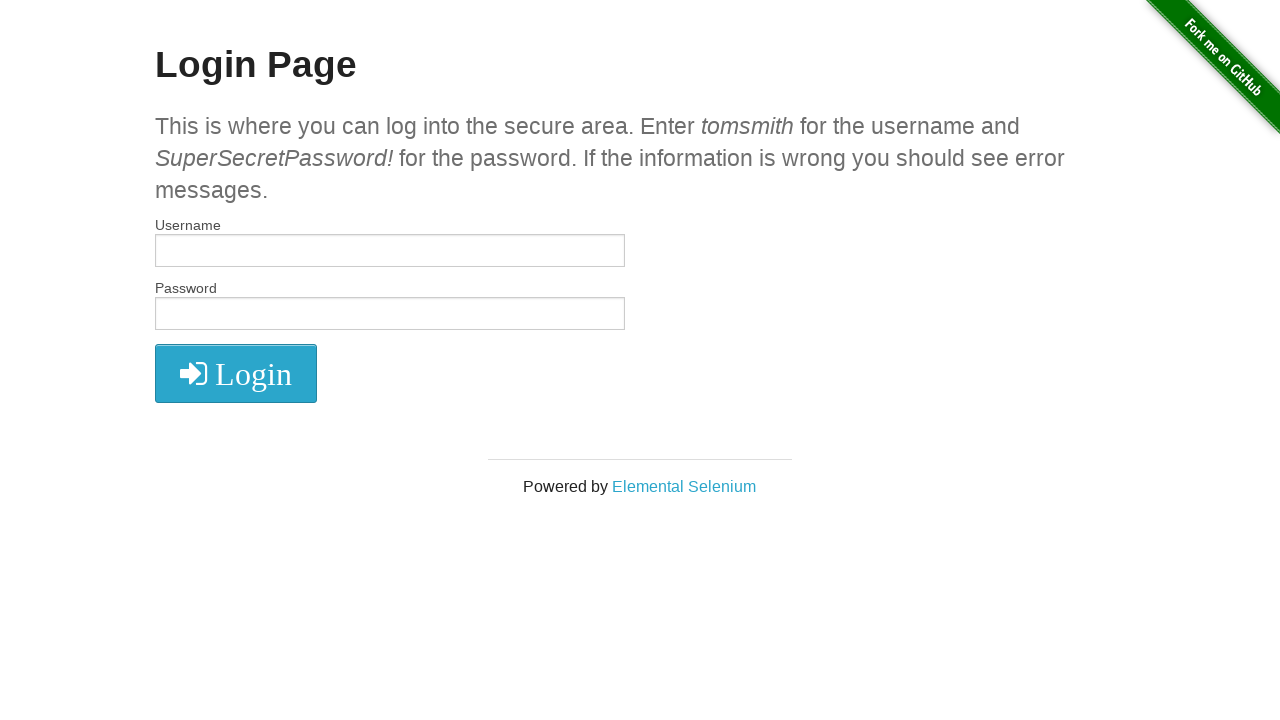